Tests a form with dynamic attributes by filling in full name, email, event date, and details fields, then submitting the form and verifying the success message appears.

Starting URL: https://training-support.net/webelements/dynamic-attributes

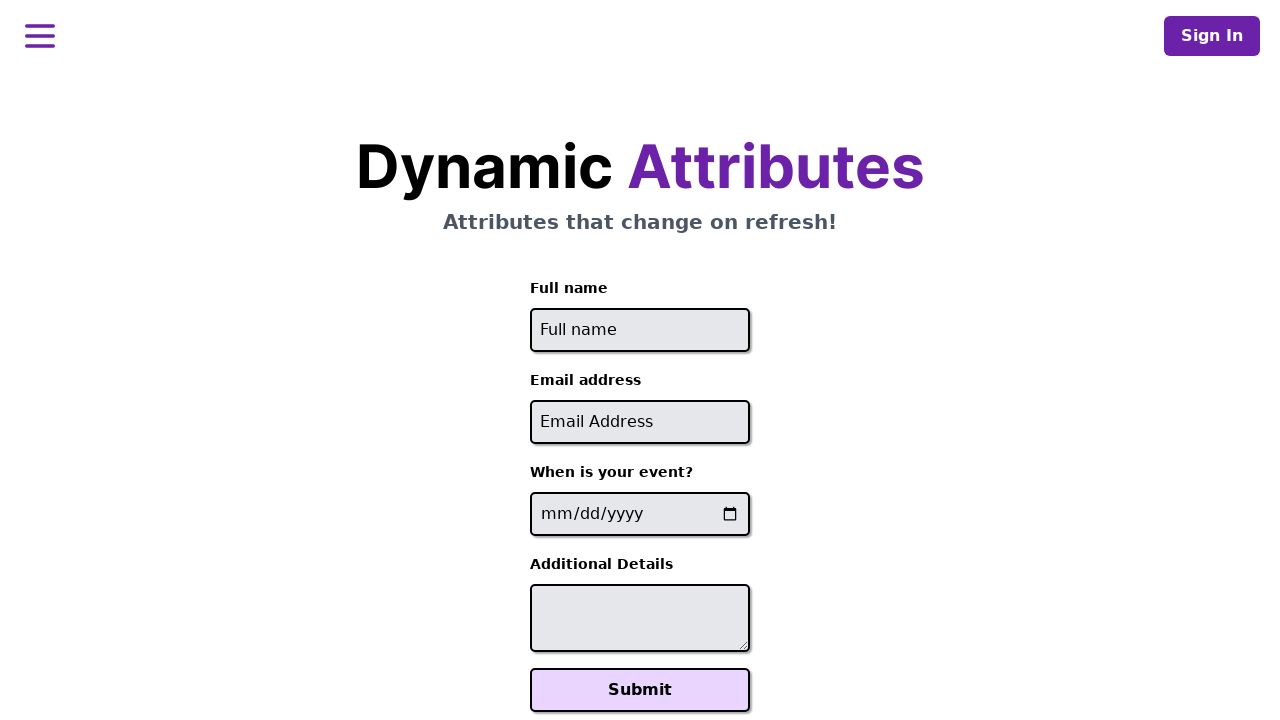

Filled full name field with 'Raiden Shogun' on //input[starts-with(@id, 'full-name')]
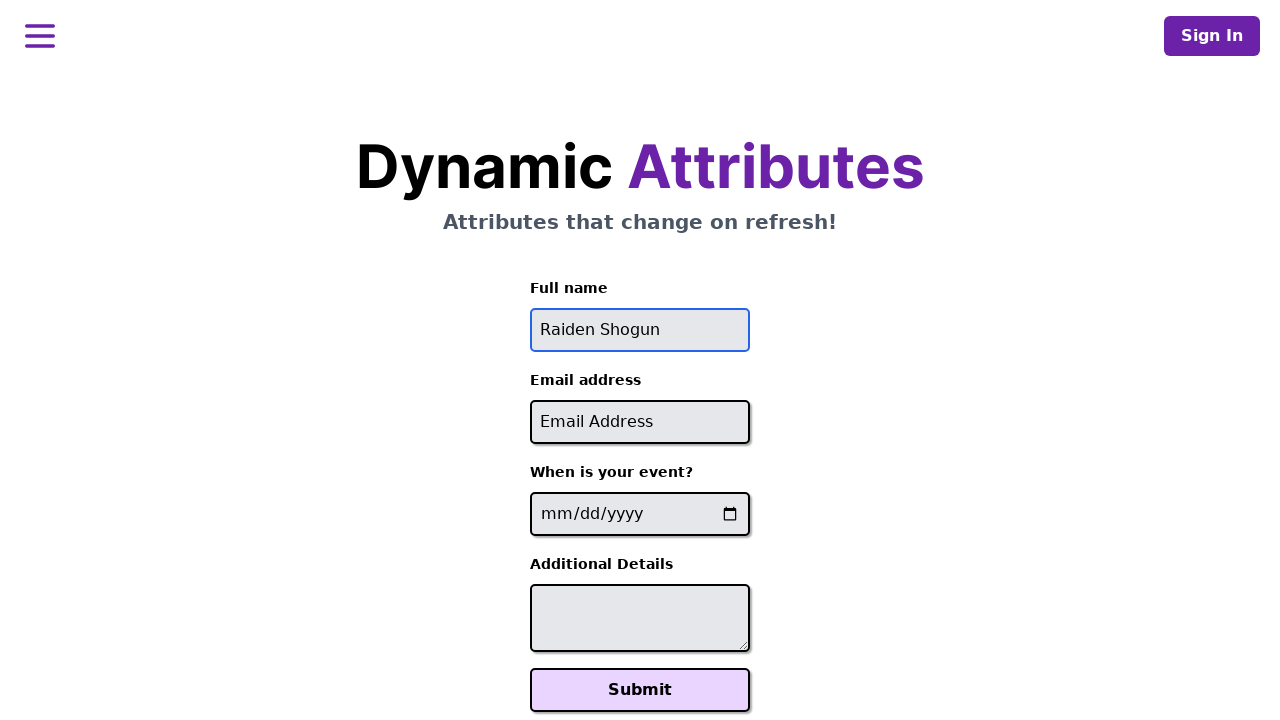

Filled email field with 'raiden@electromail.com' on //input[contains(@id, '-email')]
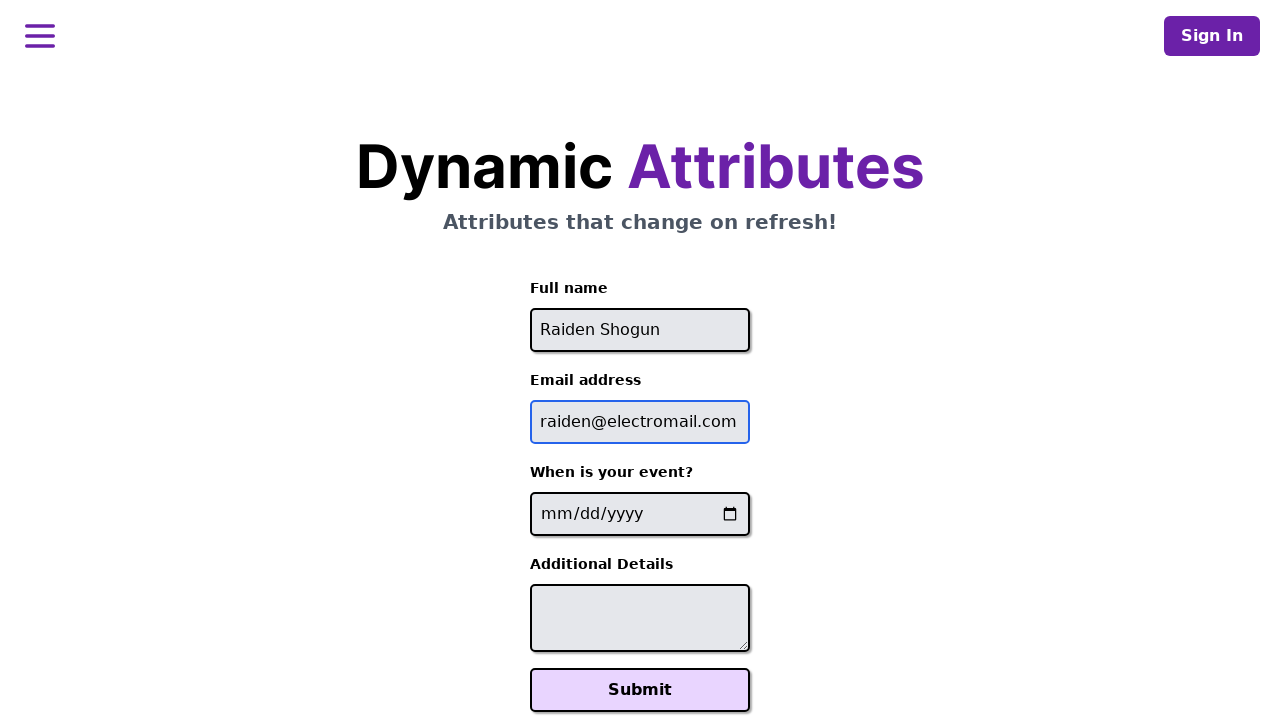

Filled event date field with '2025-06-26' on //input[contains(@name, '-event-date-')]
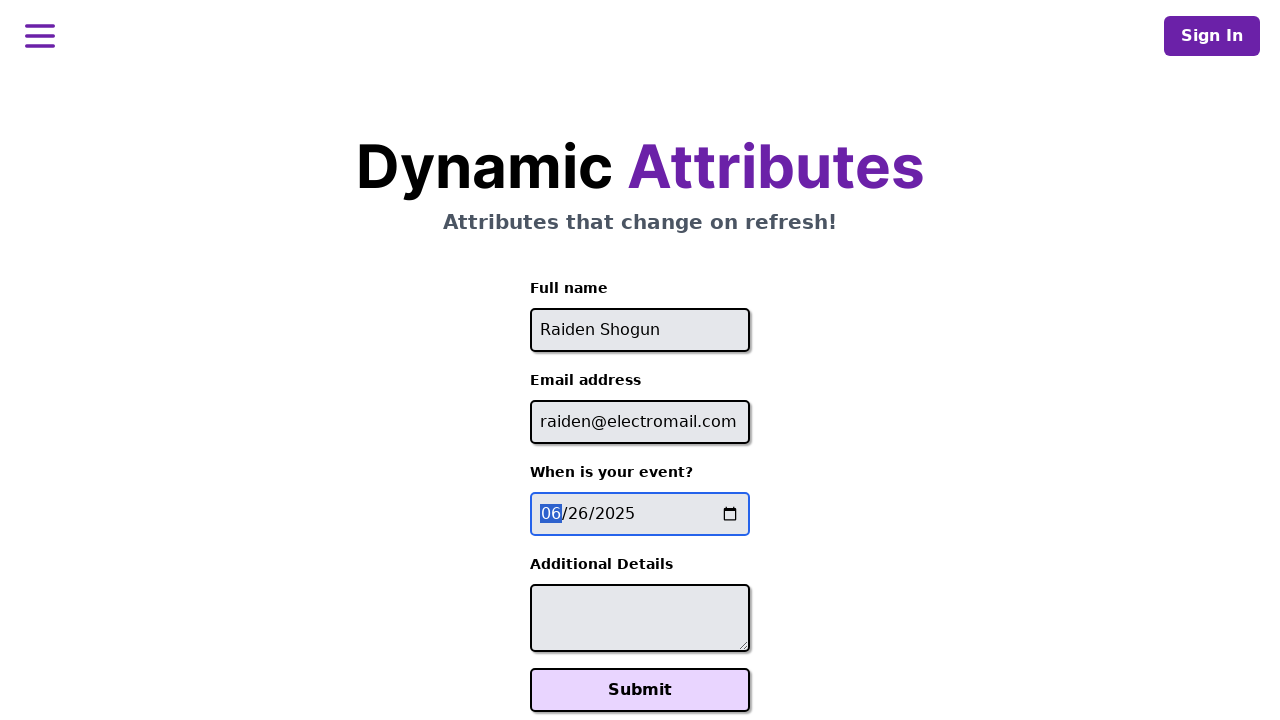

Filled additional details textarea with 'It will be electric!' on //textarea[contains(@id, '-additional-details-')]
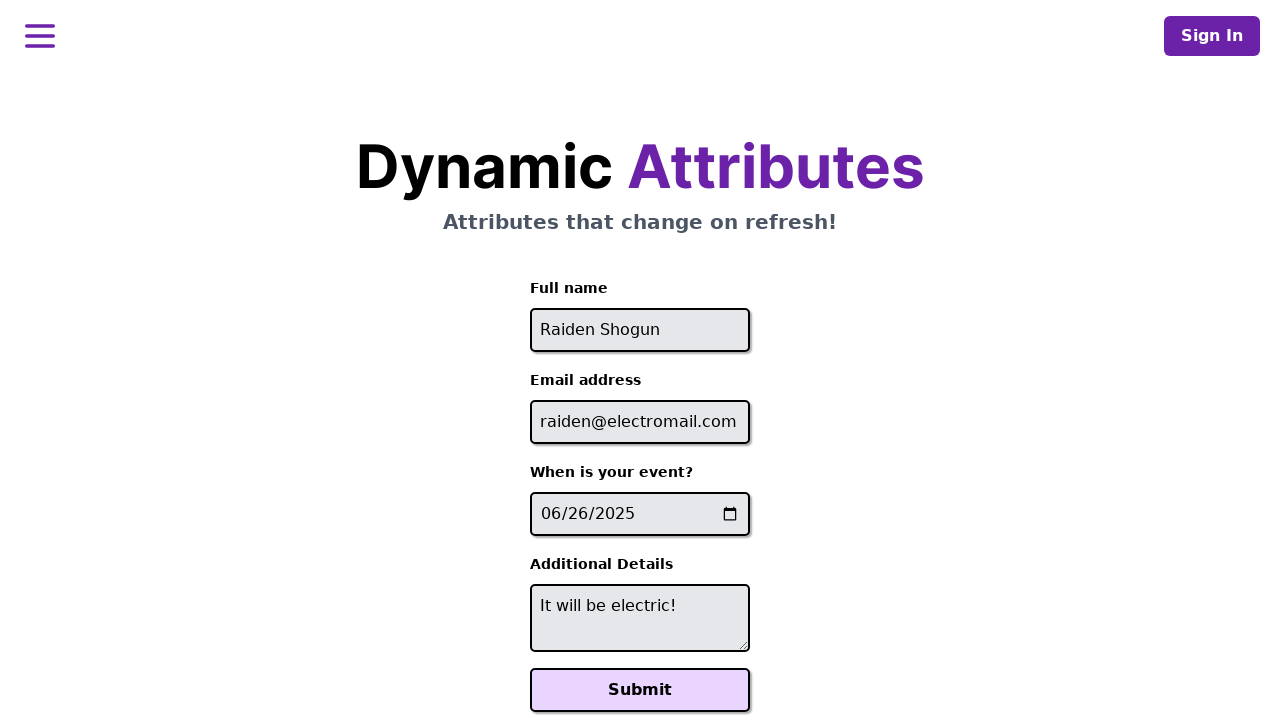

Clicked Submit button at (640, 690) on xpath=//button[text()='Submit']
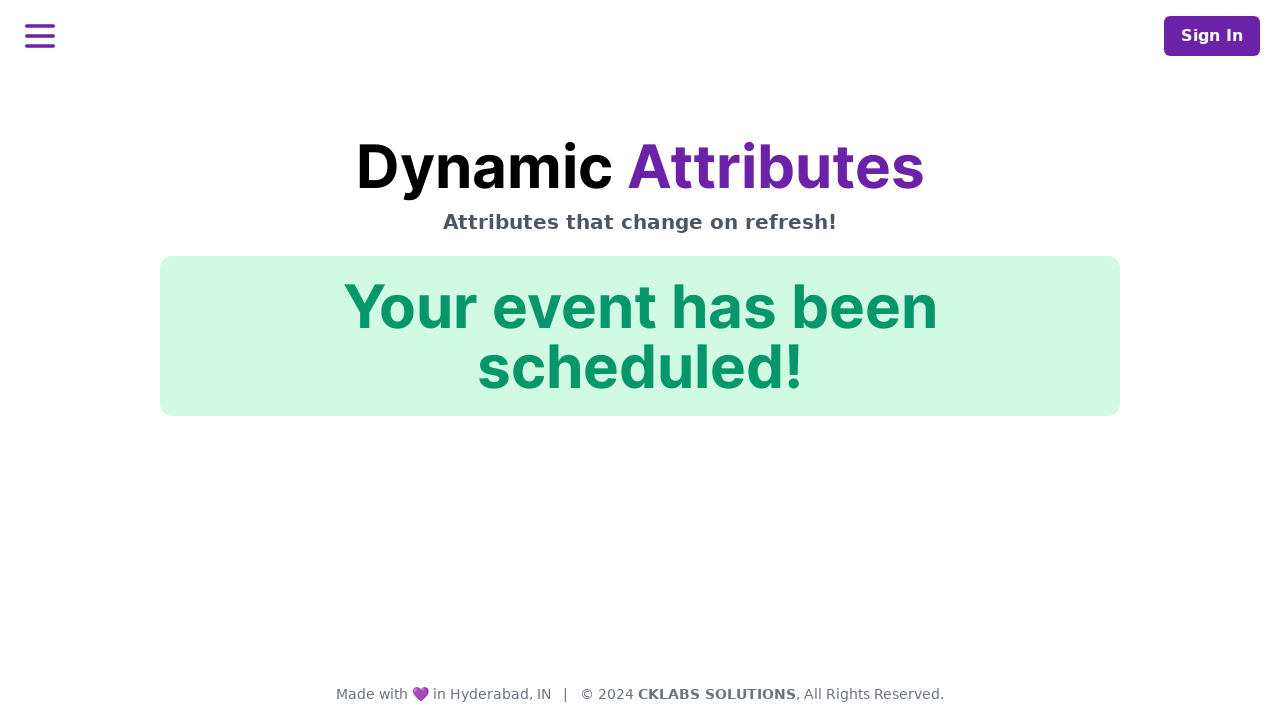

Success message appeared
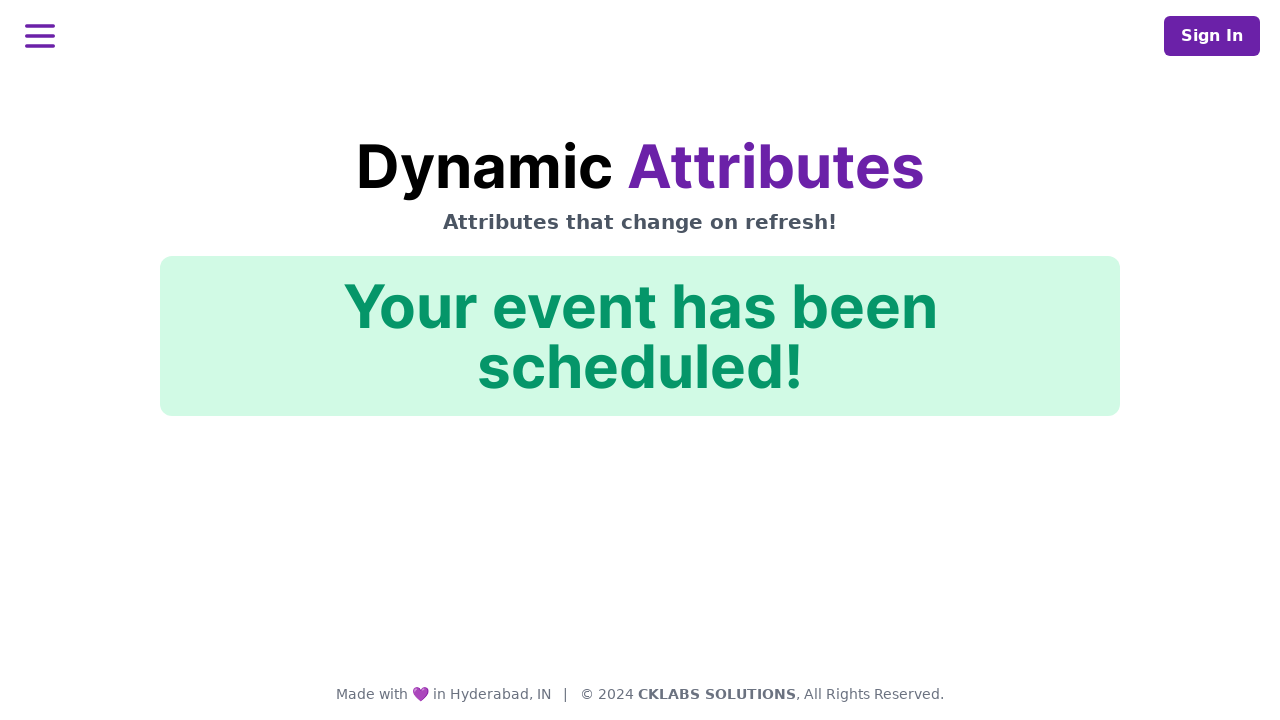

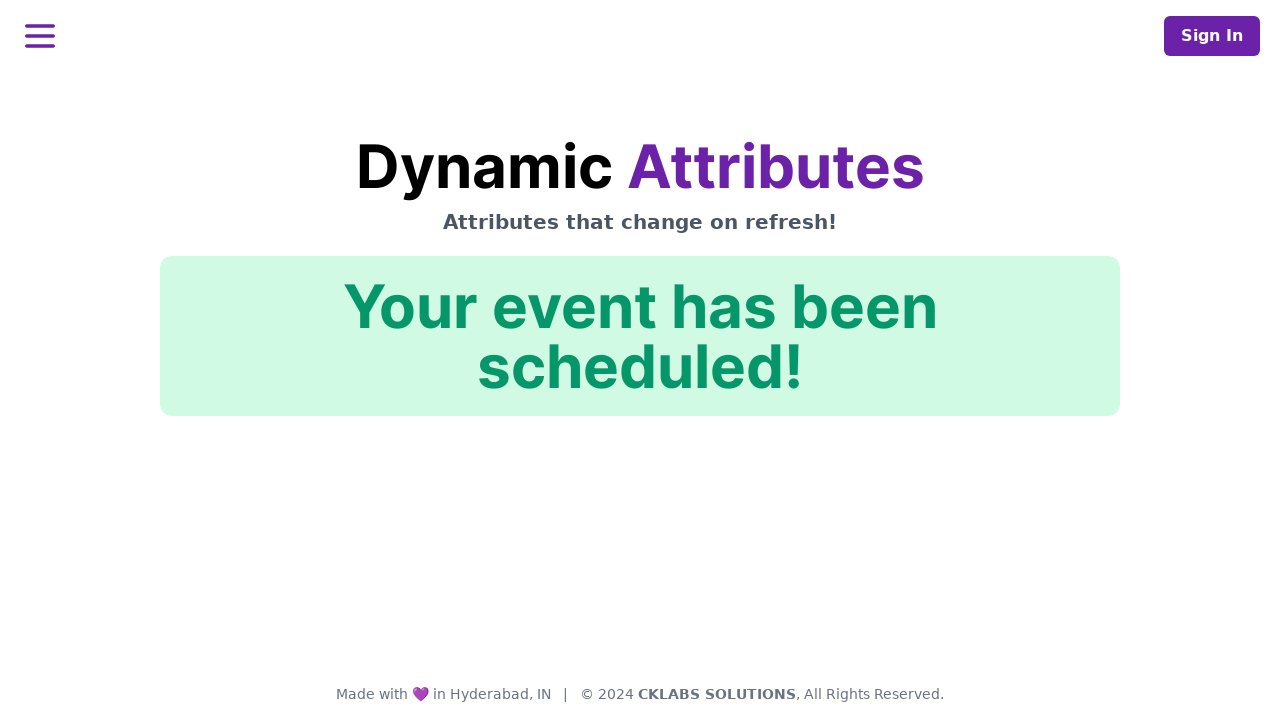